Tests double-click functionality on the jQuery dblclick API demo page by switching to an iframe and double-clicking a div element to change its background color from blue to yellow

Starting URL: http://api.jquery.com/dblclick/

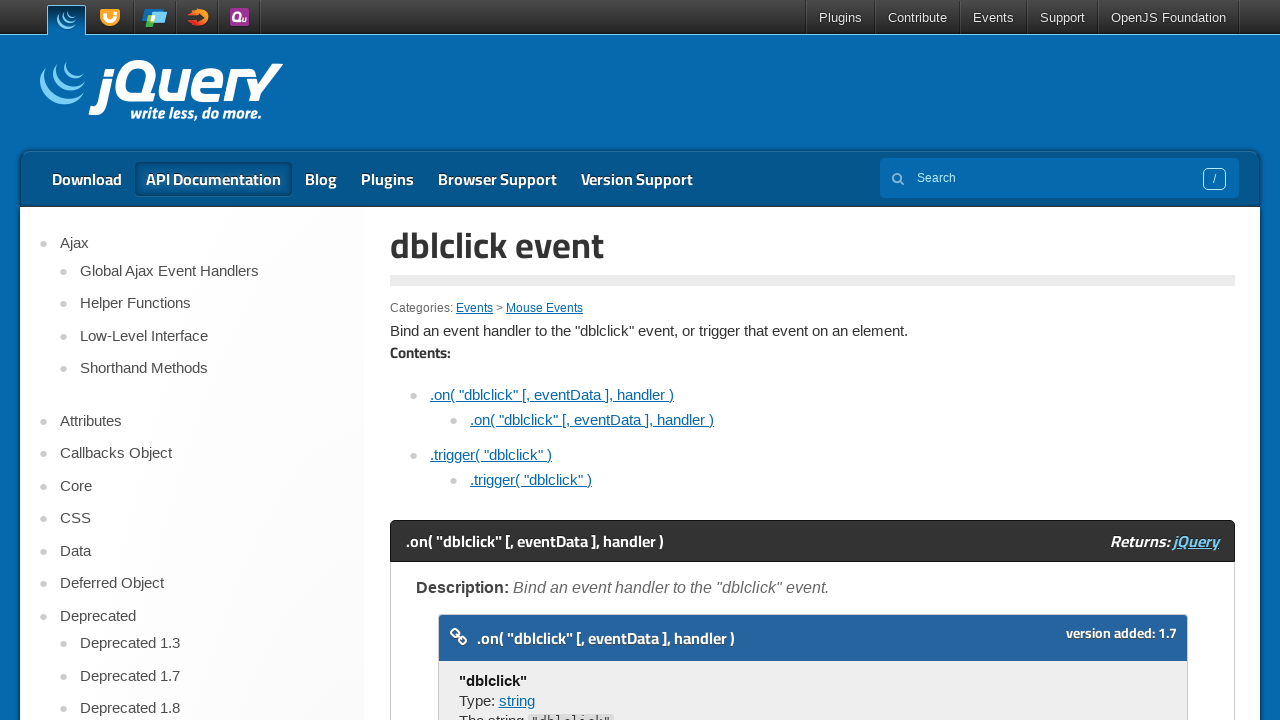

Located the iframe containing the jQuery dblclick demo
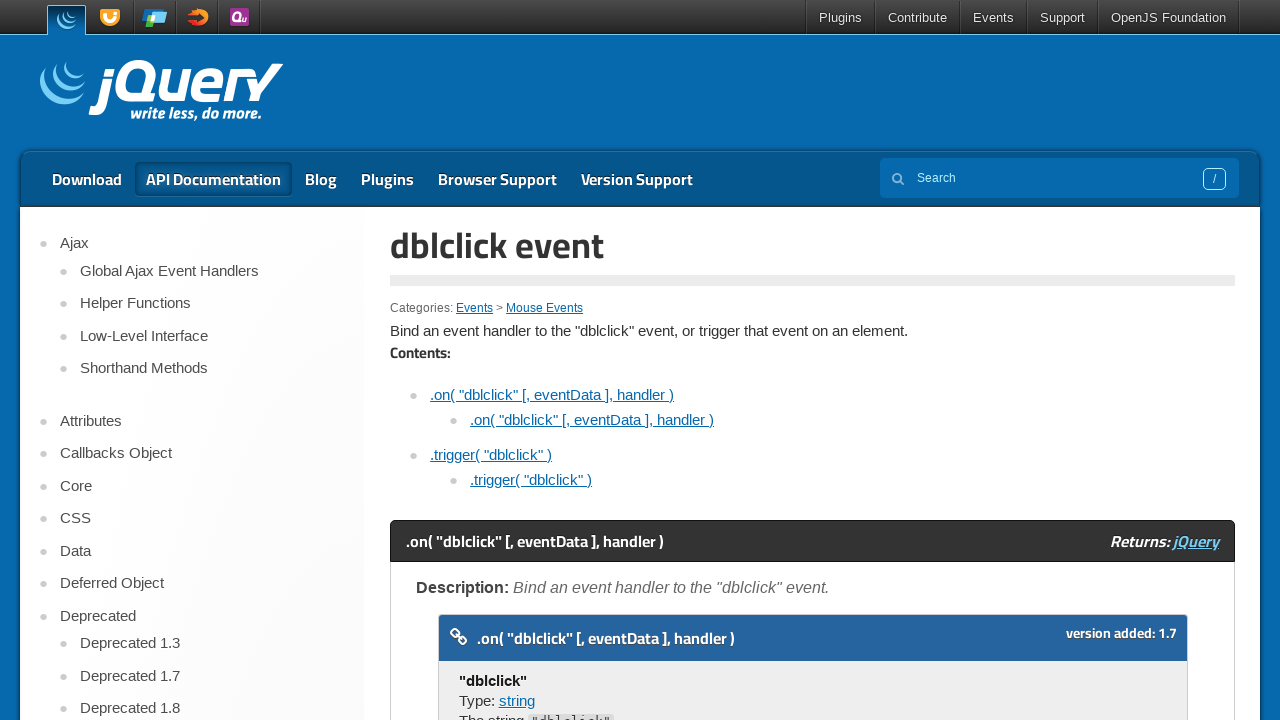

Located the div element inside the iframe
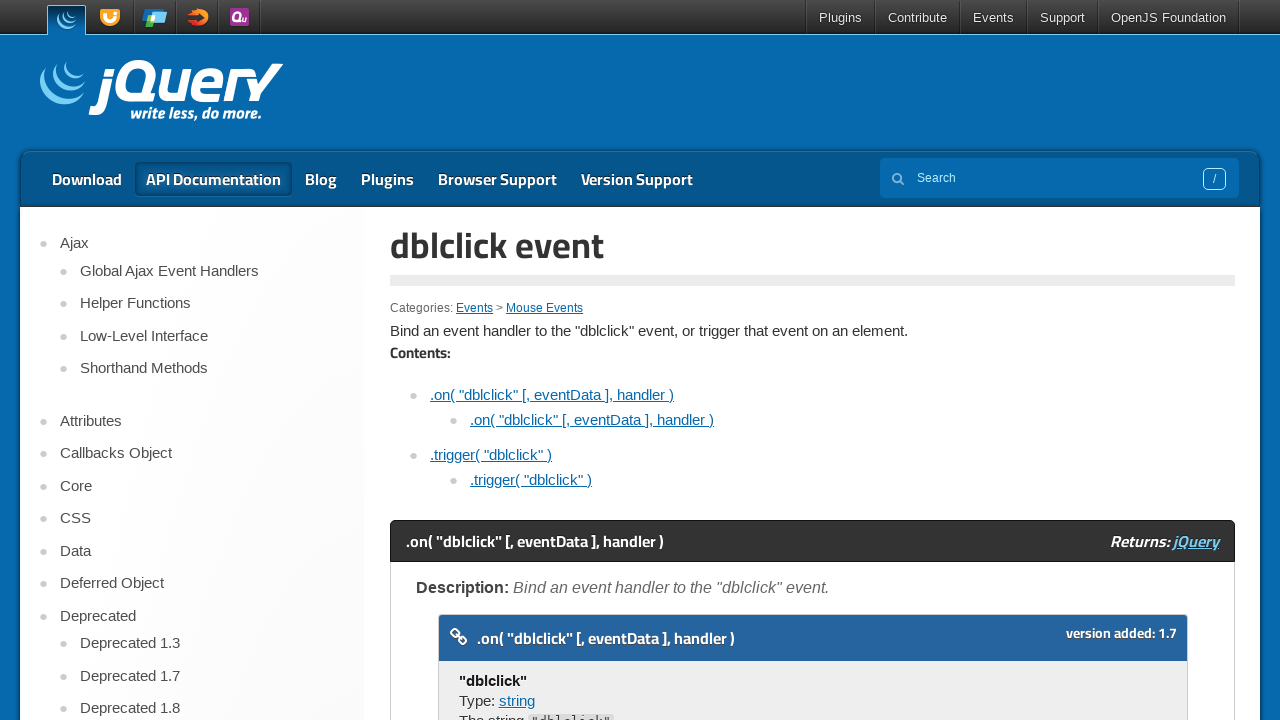

Hovered over the body element in the iframe at (813, 360) on iframe >> nth=0 >> internal:control=enter-frame >> body
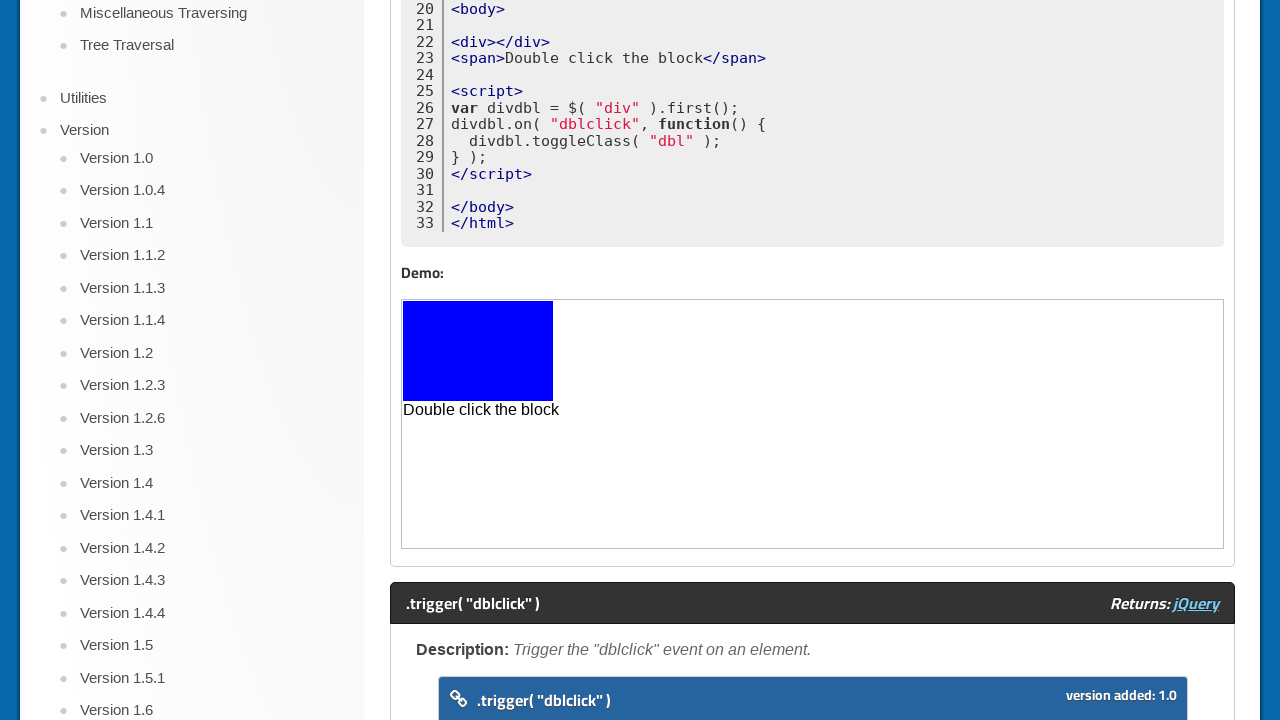

Double-clicked the div element to trigger color change from blue to yellow at (478, 351) on iframe >> nth=0 >> internal:control=enter-frame >> div >> nth=0
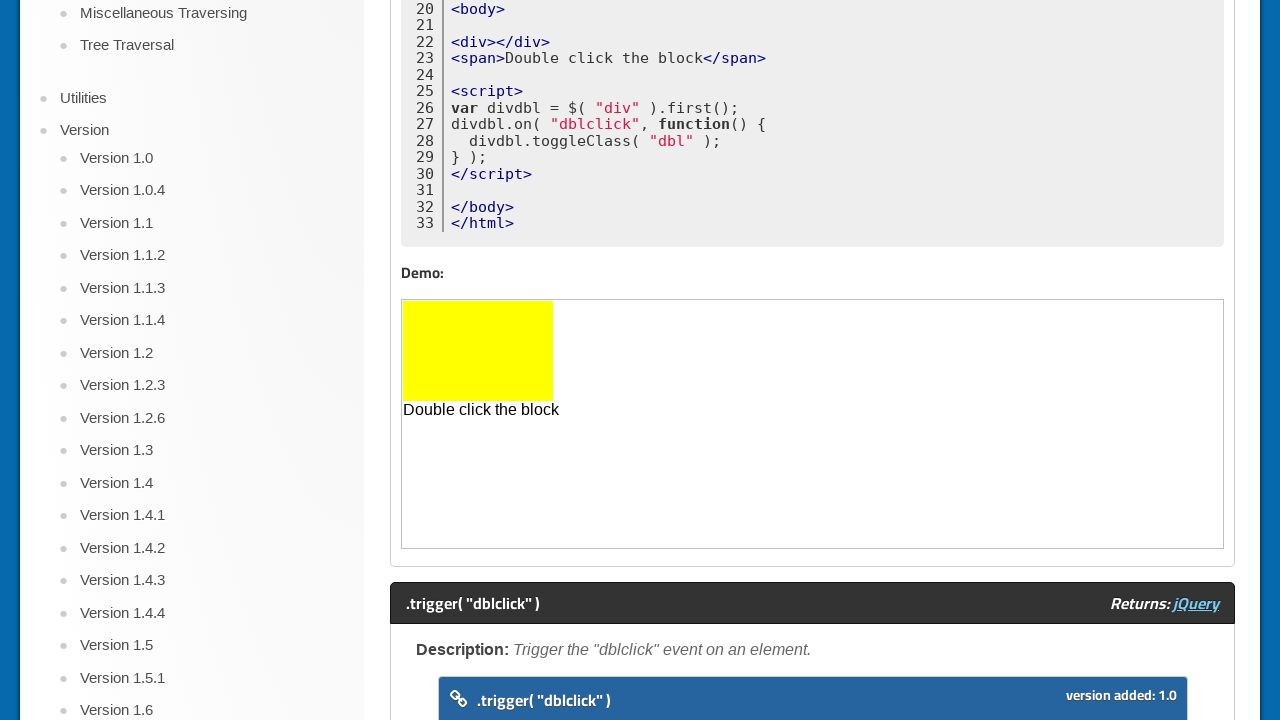

Waited 500ms for the color change animation to complete
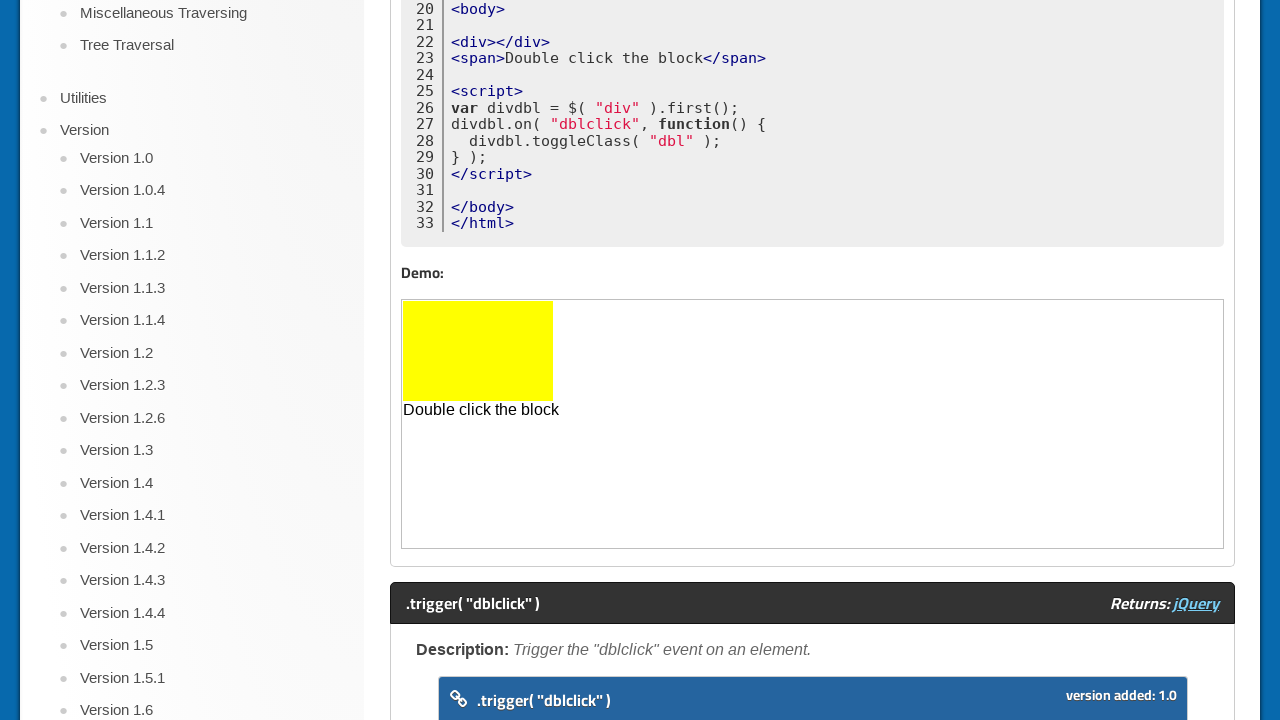

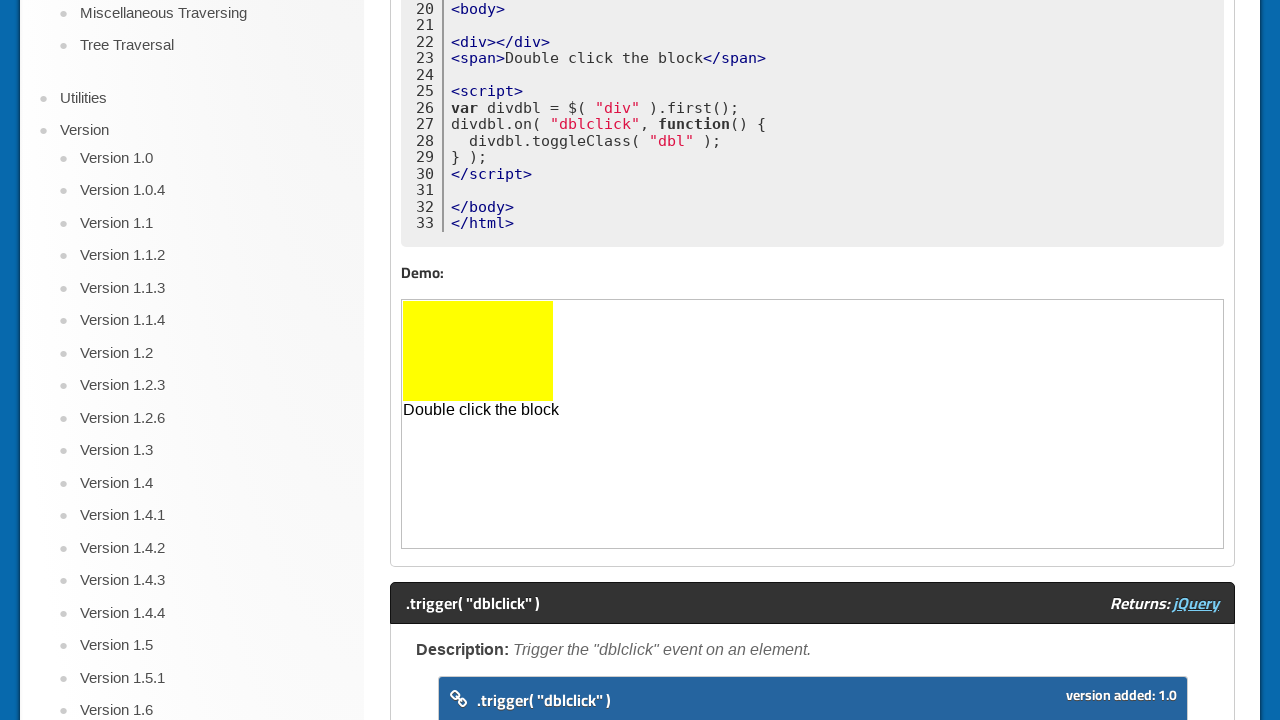